Tests button enable/disable state based on checkbox selection and verifies button background color changes

Starting URL: https://egov.danang.gov.vn/reg

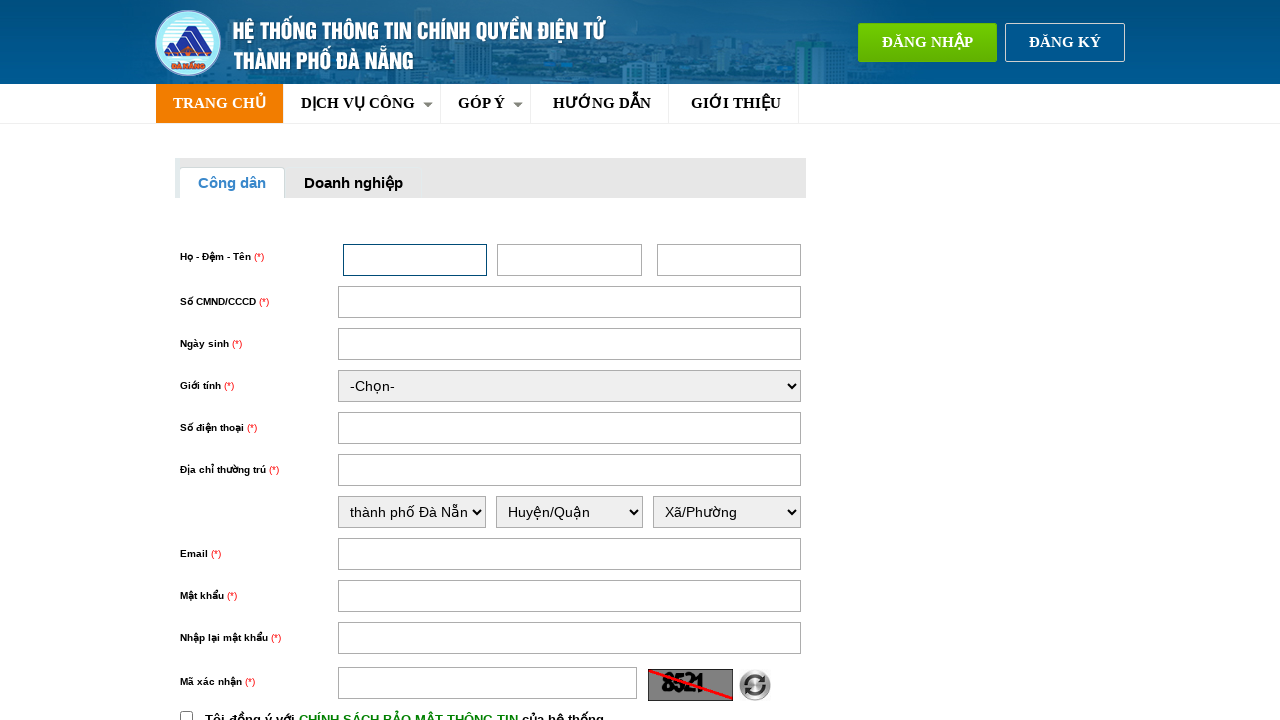

Navigated to eGov registration page
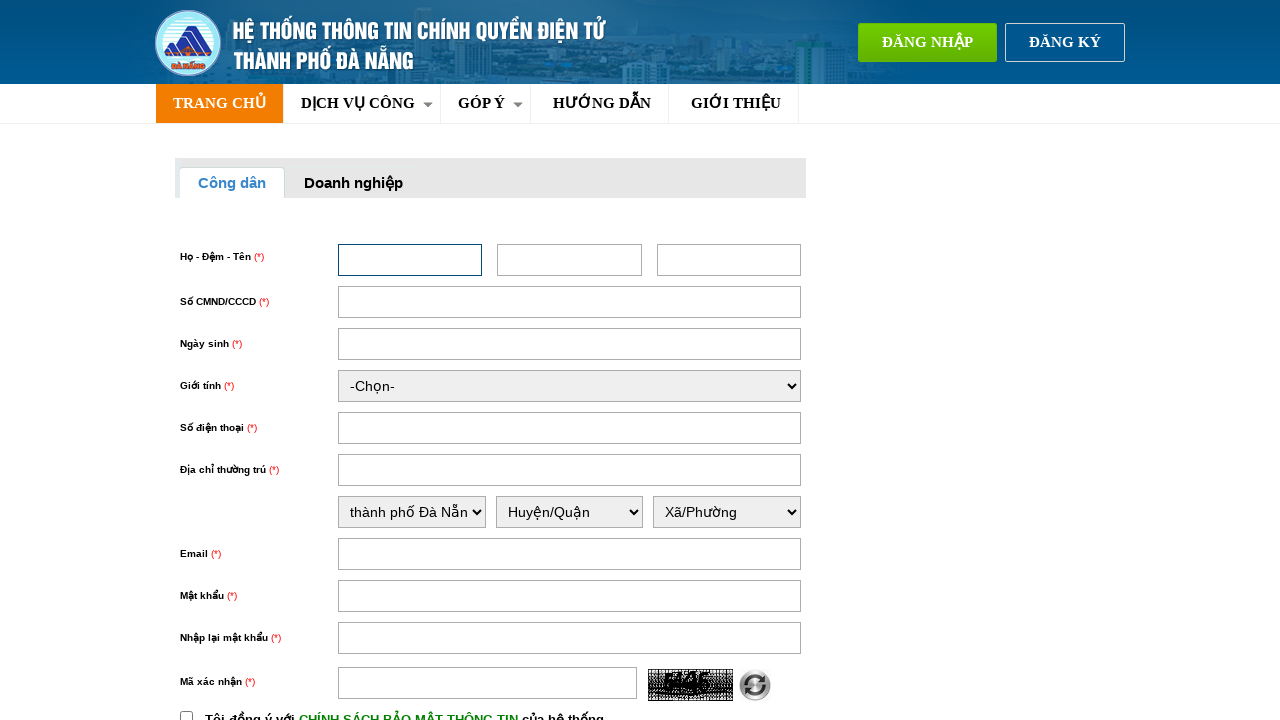

Located register button element
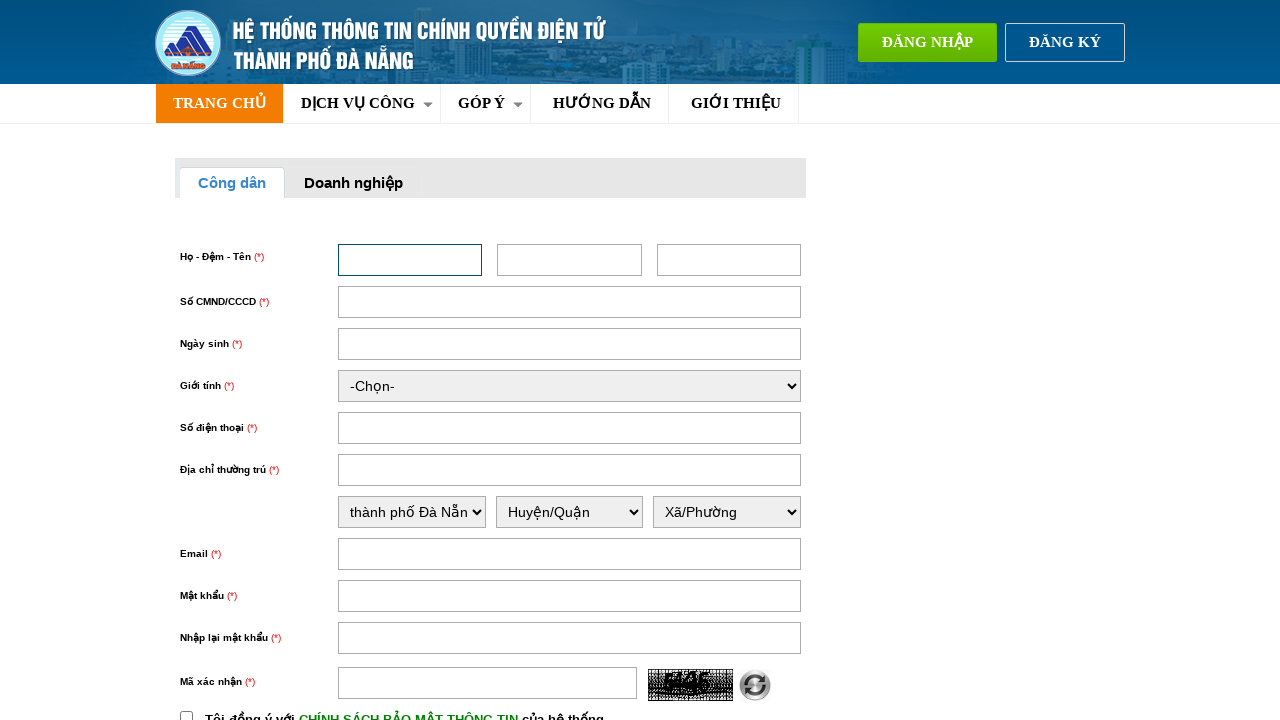

Verified register button is disabled initially
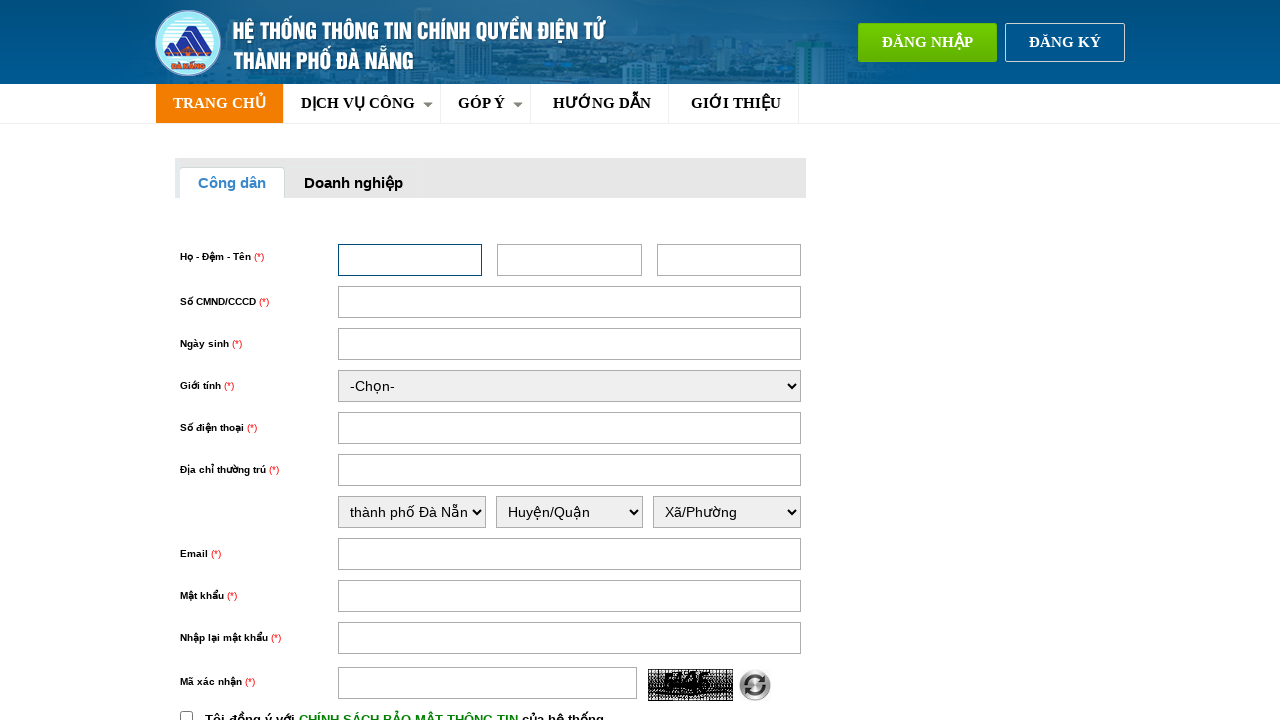

Clicked policy checkbox at (186, 714) on input#chinhSach
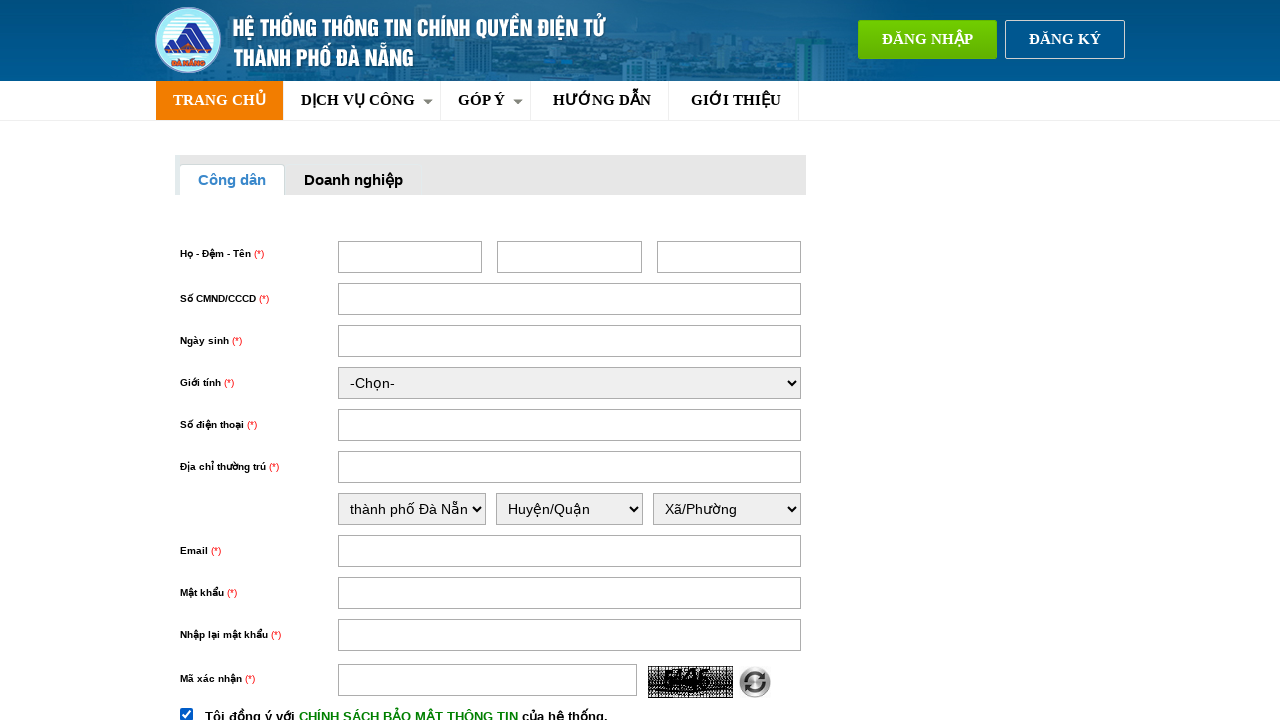

Waited 2 seconds for button state change
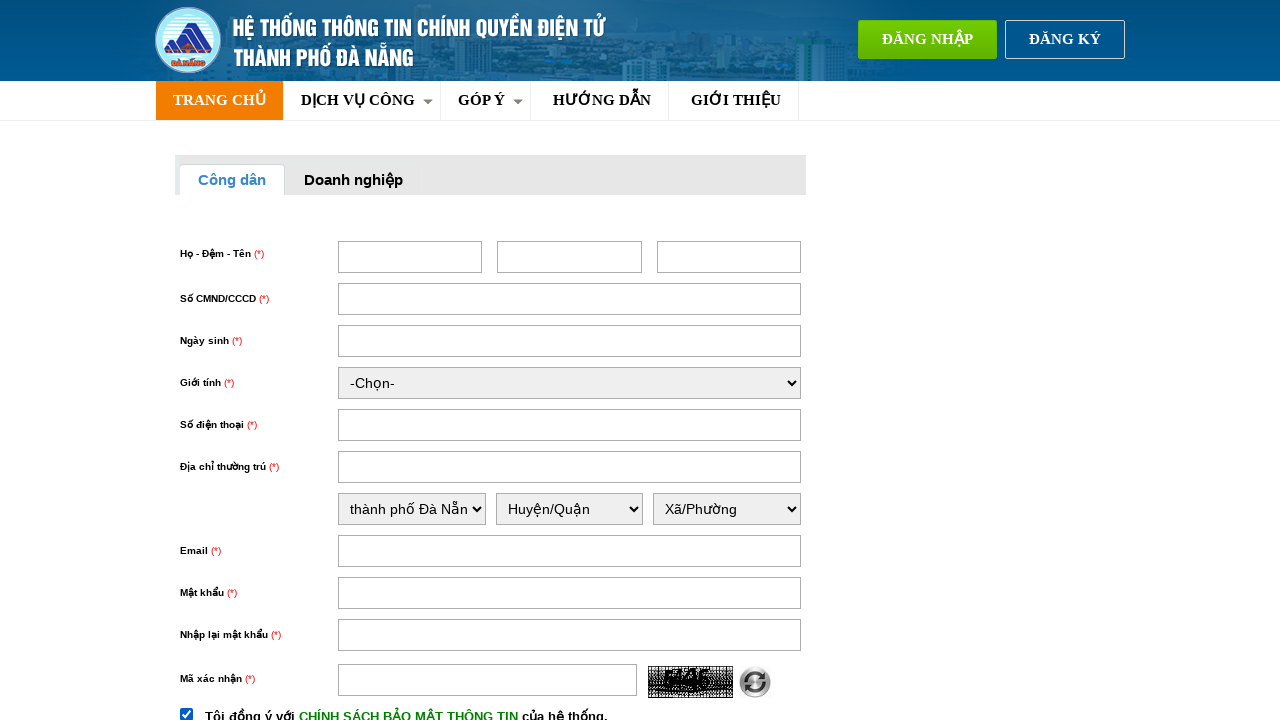

Verified register button is now enabled after checkbox selection
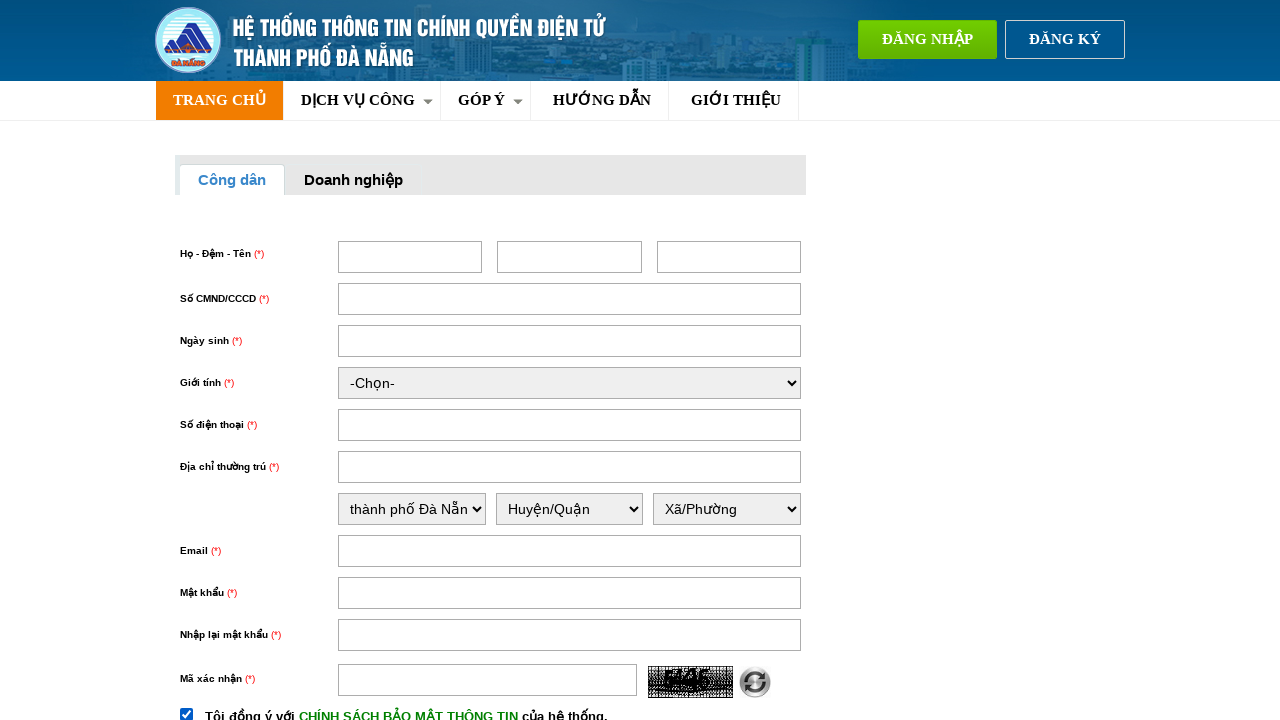

Retrieved button background color: rgb(239, 90, 0)
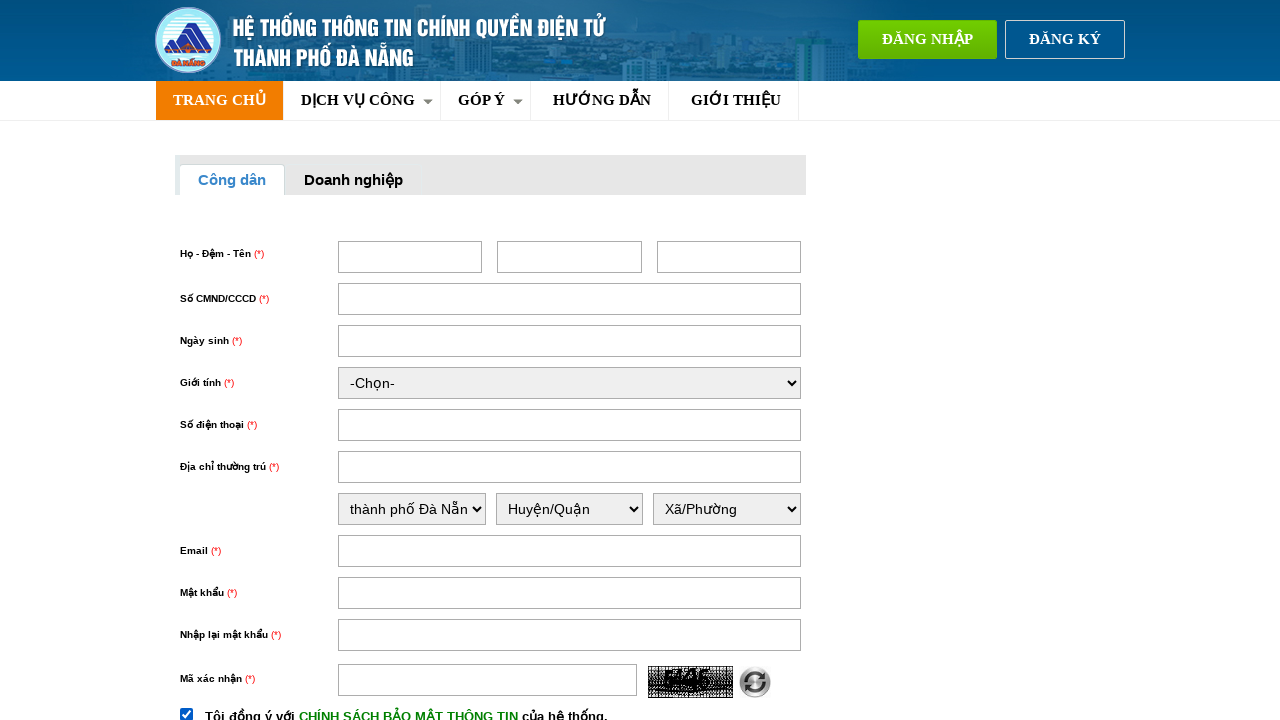

Printed background color RGB value to console
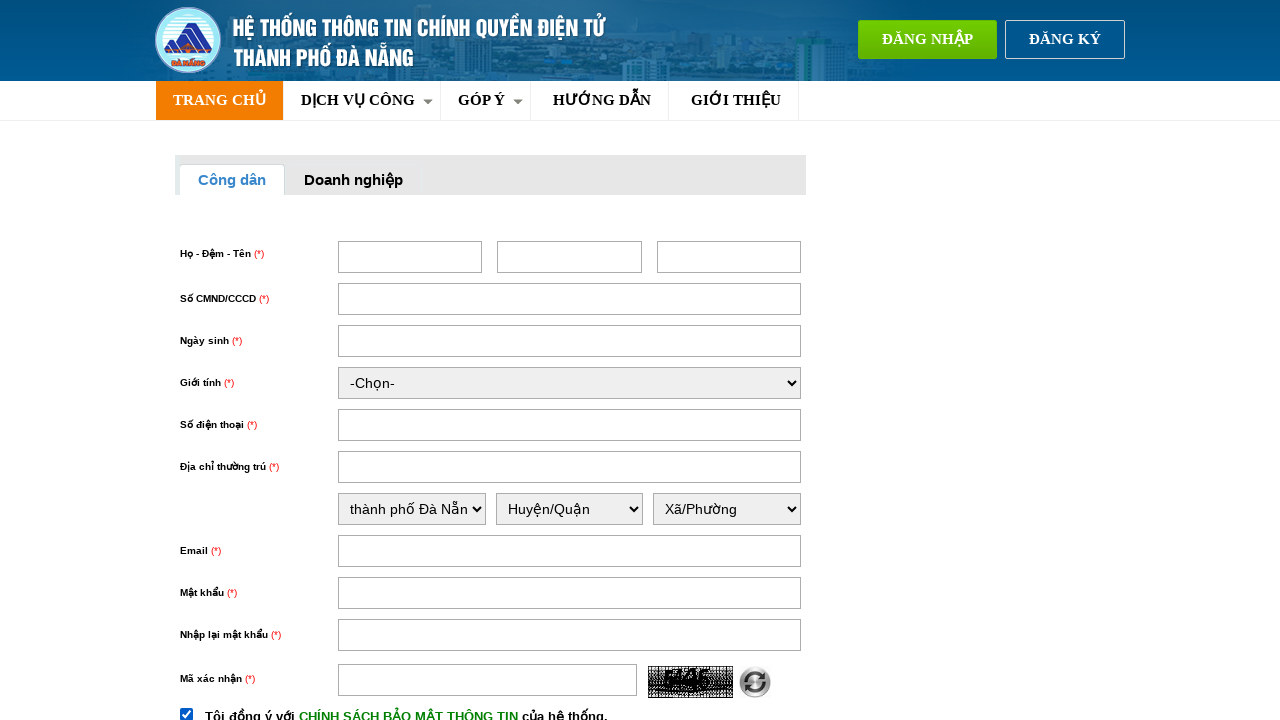

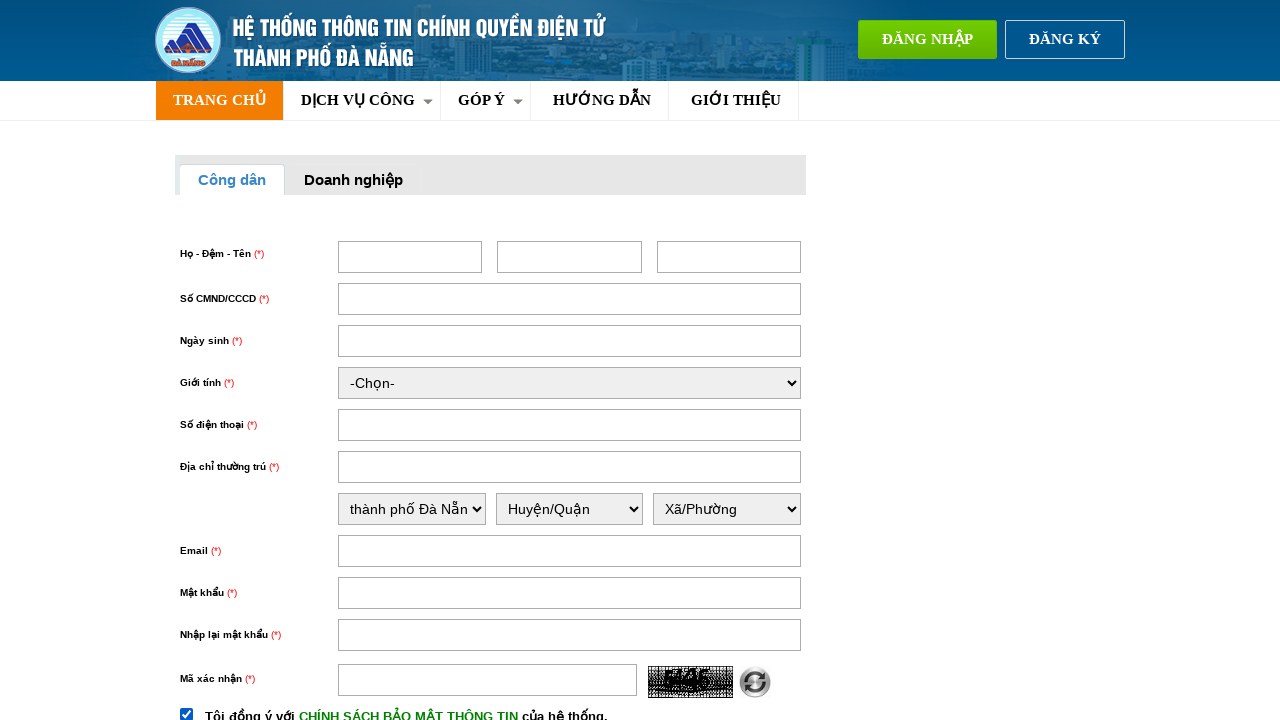